Tests right-click (context click) functionality on an image element to trigger a popup menu

Starting URL: https://deluxe-menu.com/popup-mode-sample.html

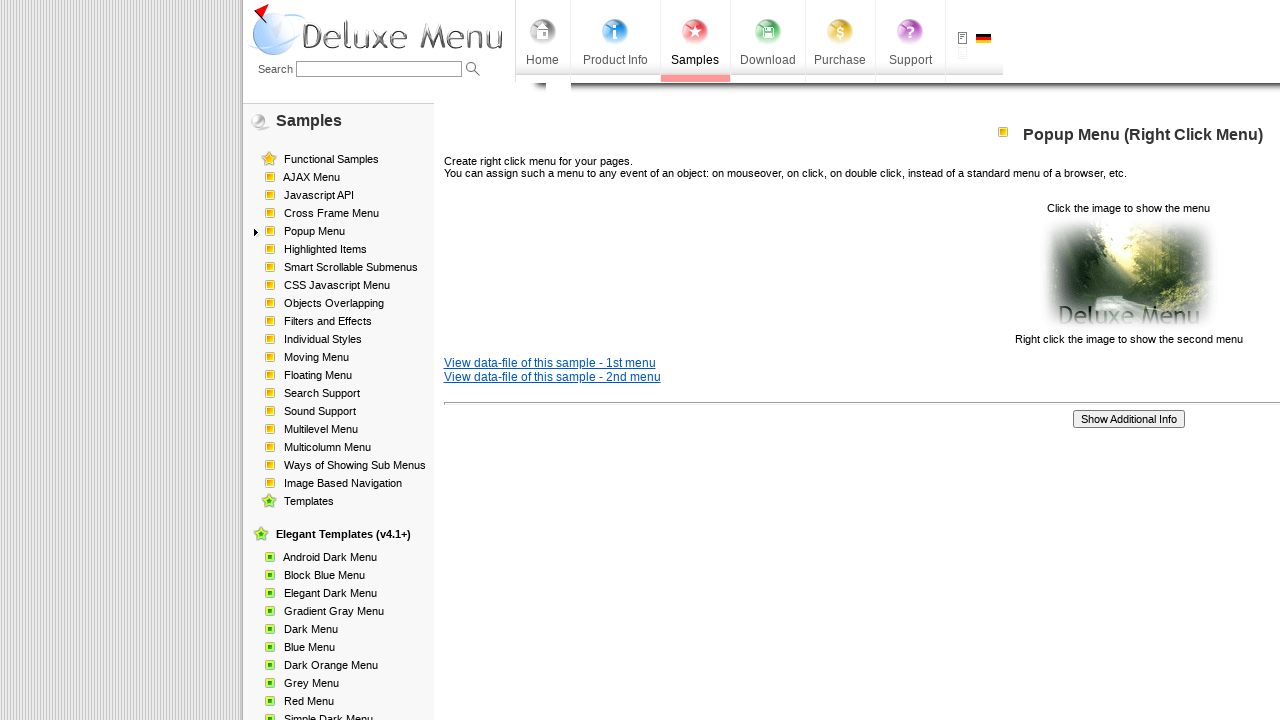

Image element became visible
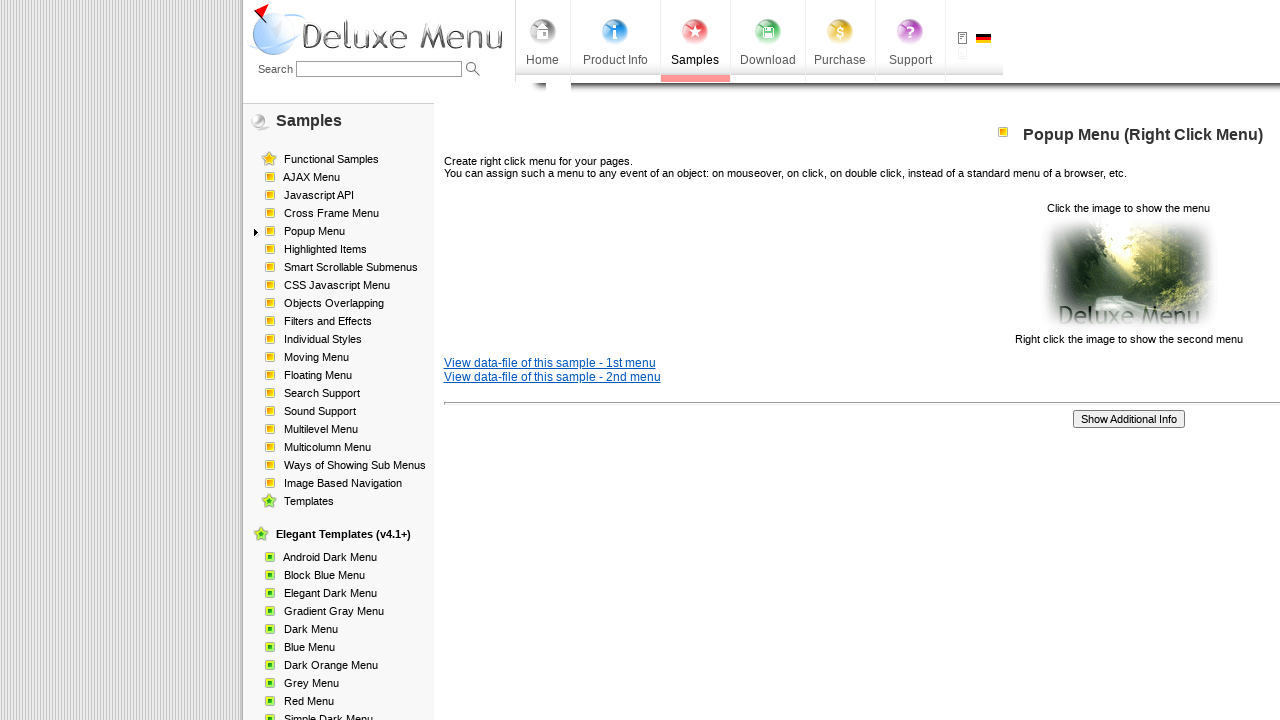

Right-clicked on image element to trigger popup menu at (1128, 274) on xpath=//html/body/div/table/tbody/tr/td[2]/div[2]/table[1]/tbody/tr/td[3]/p[2]/i
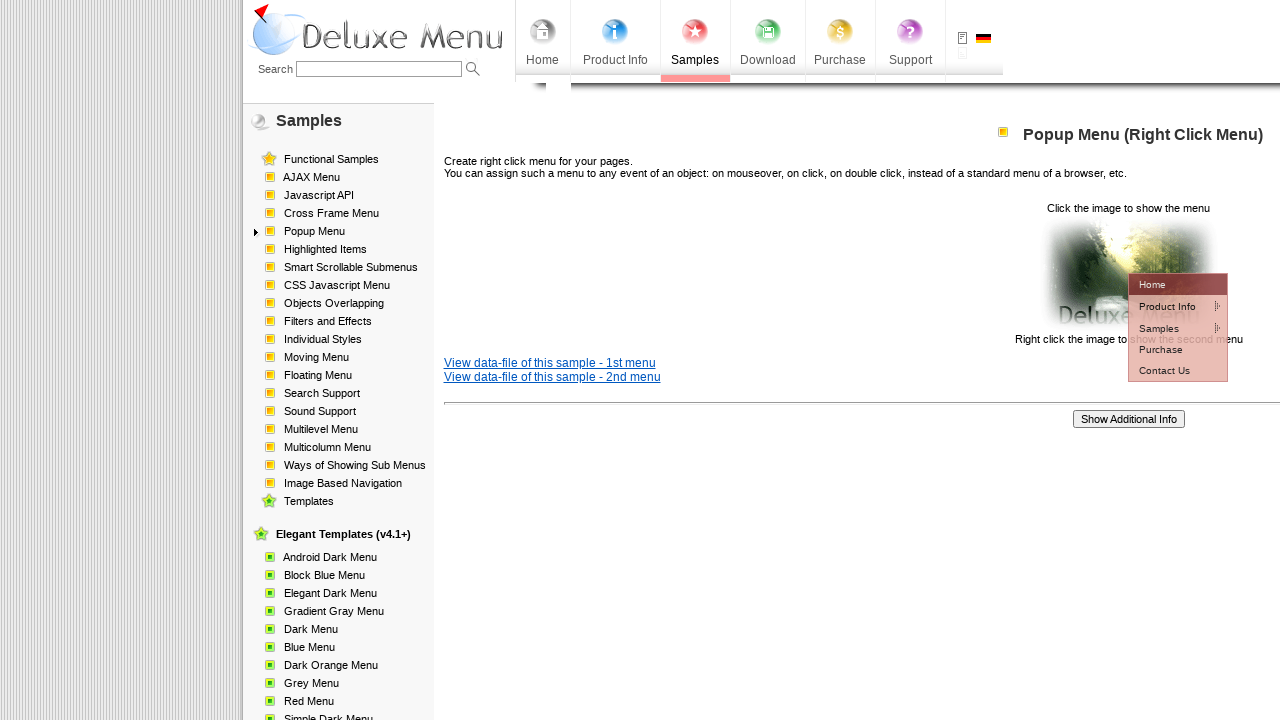

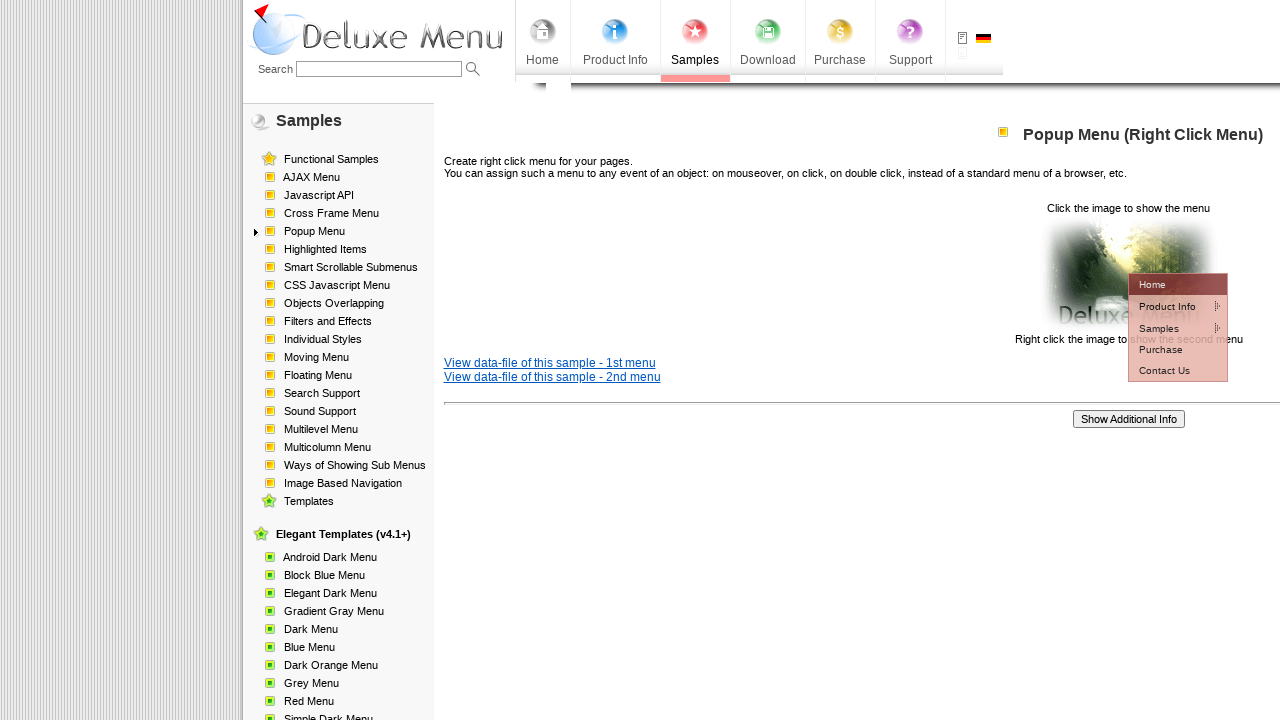